Tests scrolling from a viewport origin position by a given amount to reveal a checkbox within a nested frame

Starting URL: https://www.selenium.dev/selenium/web/scrolling_tests/frame_with_nested_scrolling_frame.html

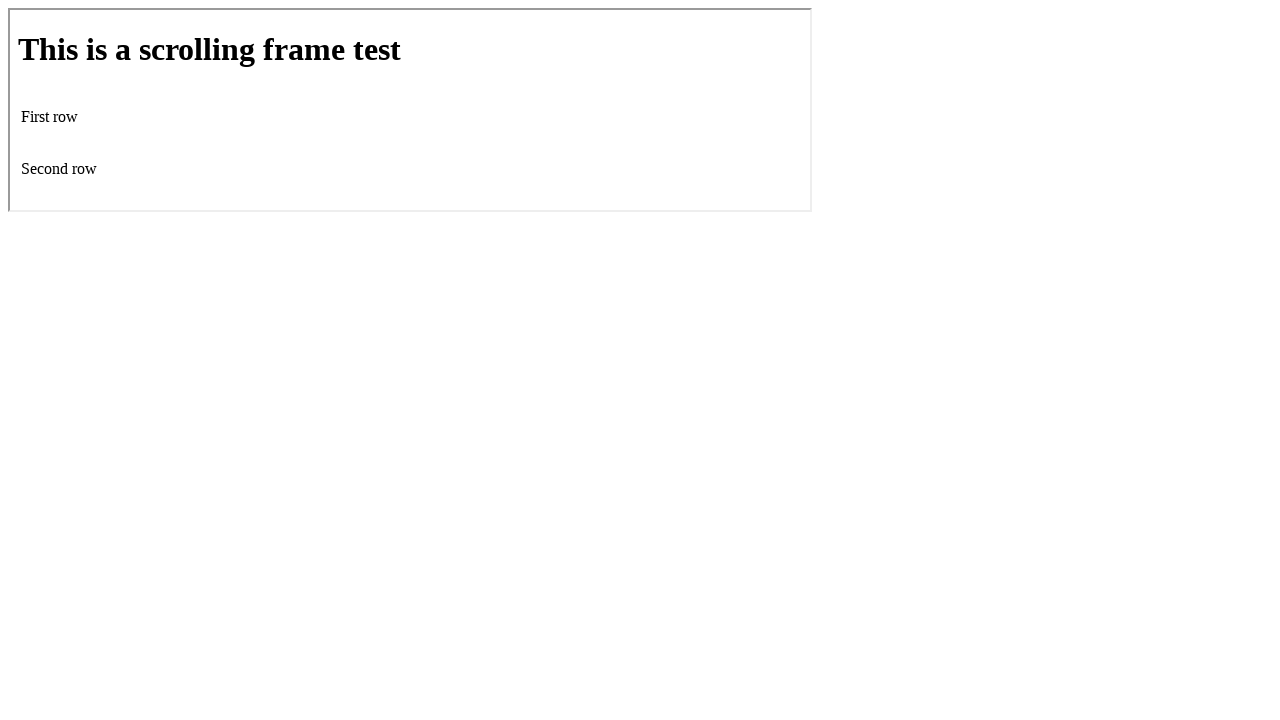

Scrolled viewport down by 200 pixels using mouse wheel
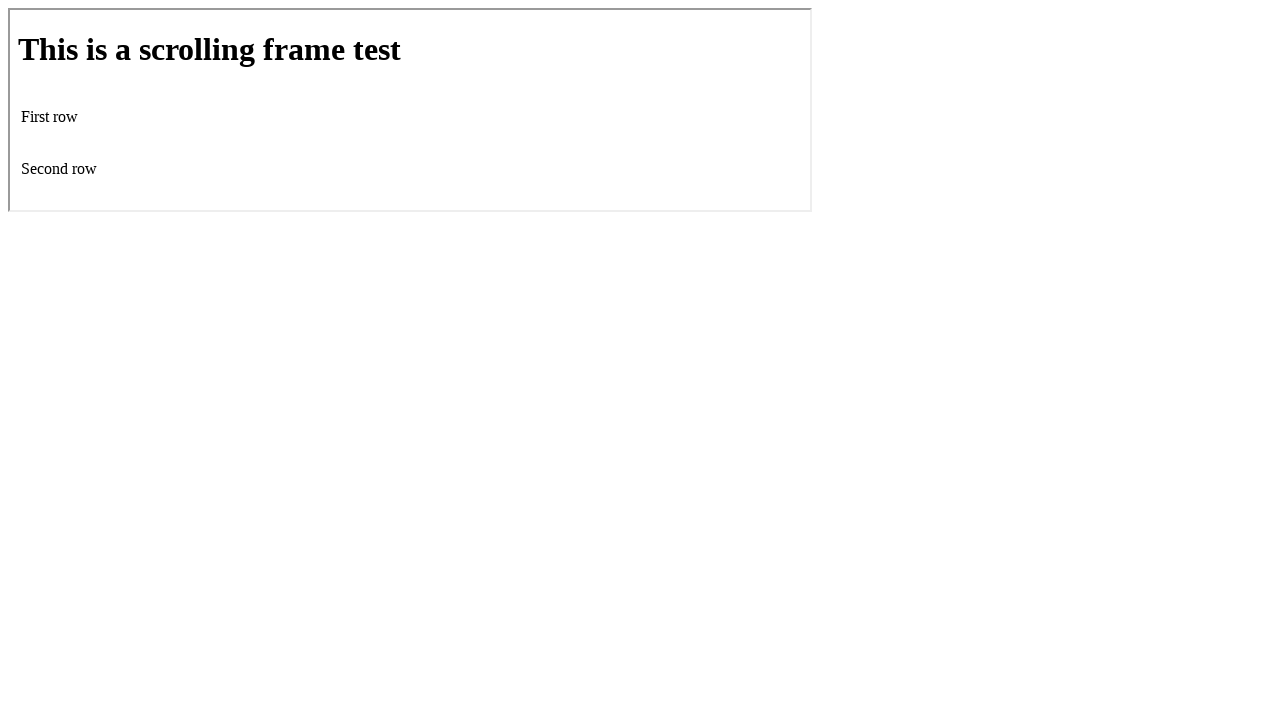

Located nested iframe element
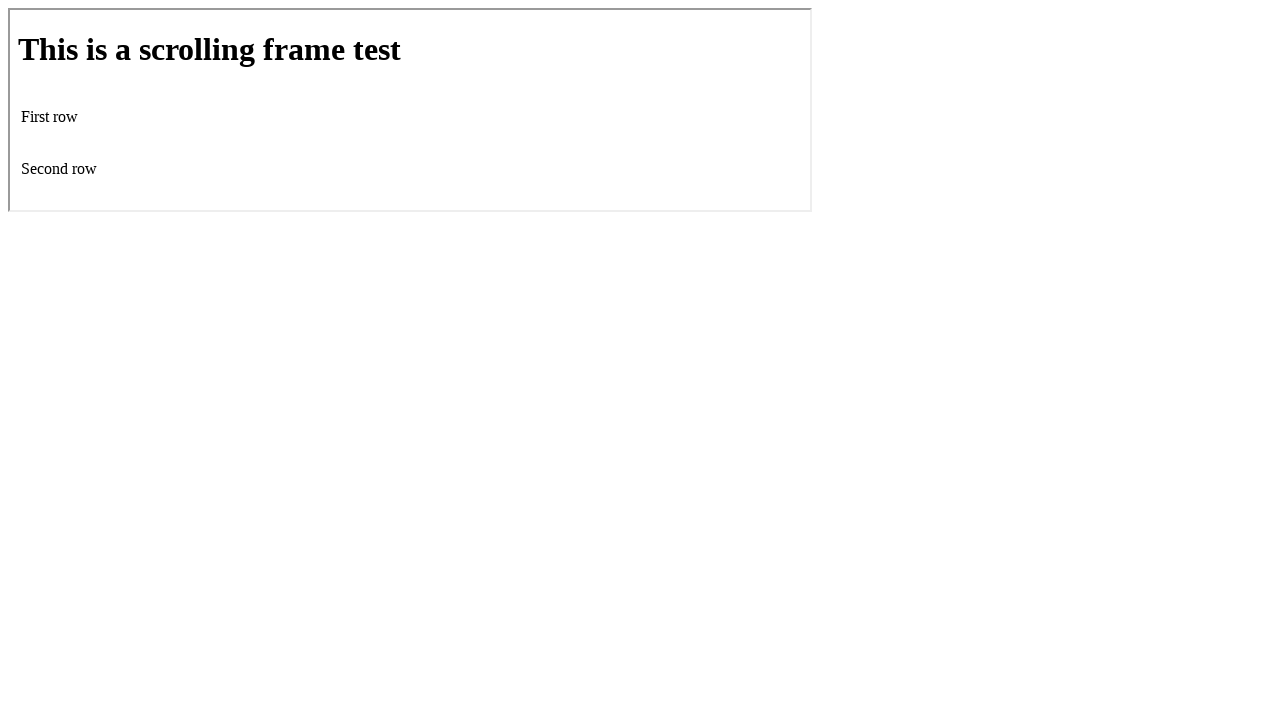

Located checkbox element within nested frame
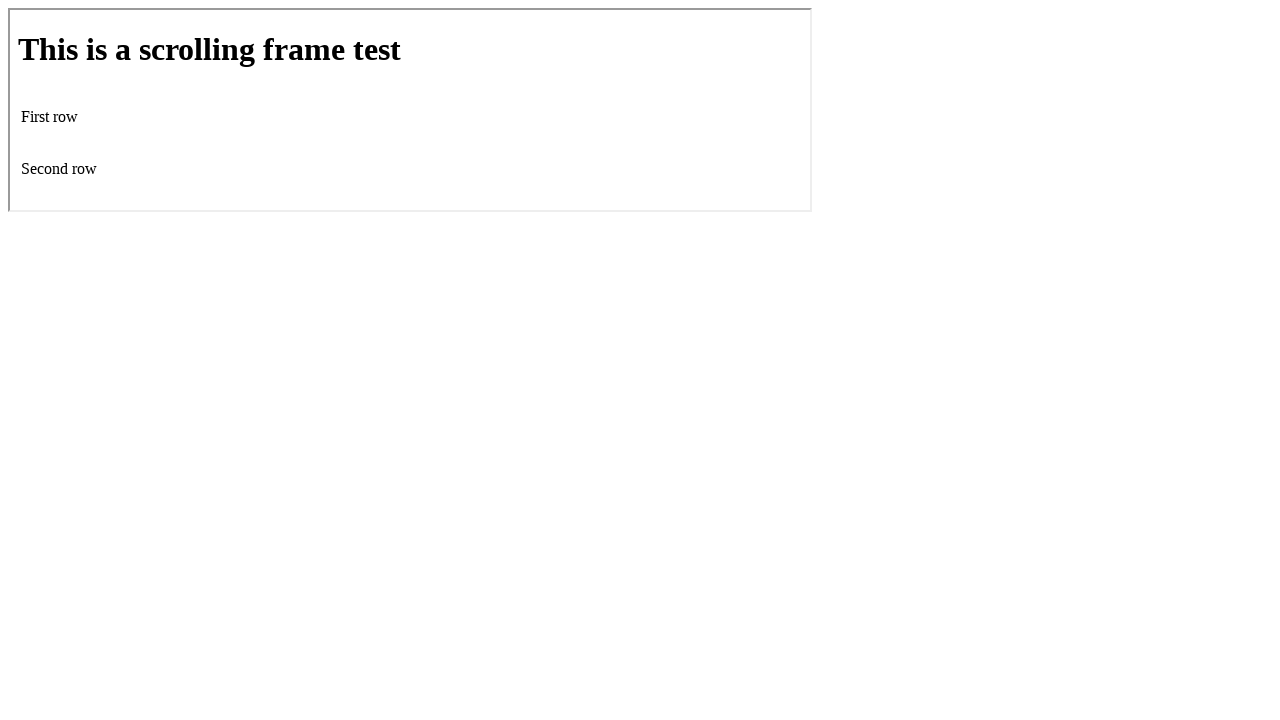

Scrolled checkbox into view within nested frame
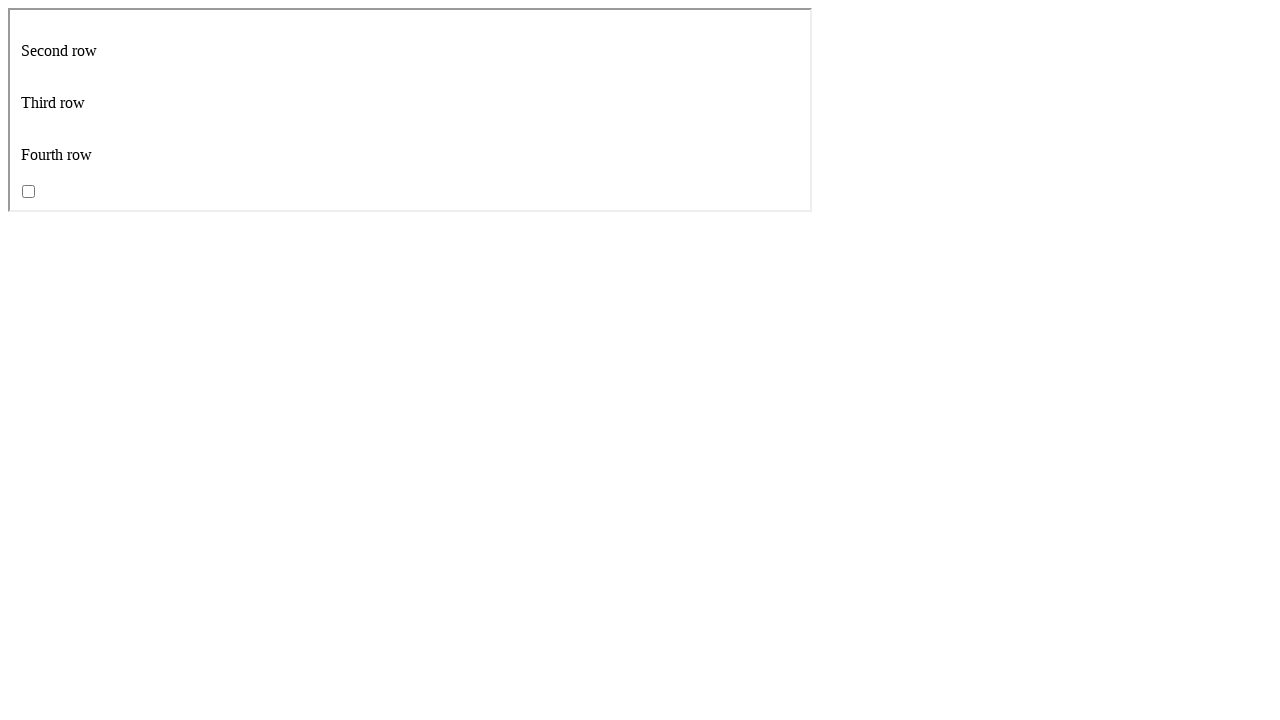

Verified checkbox is visible and ready
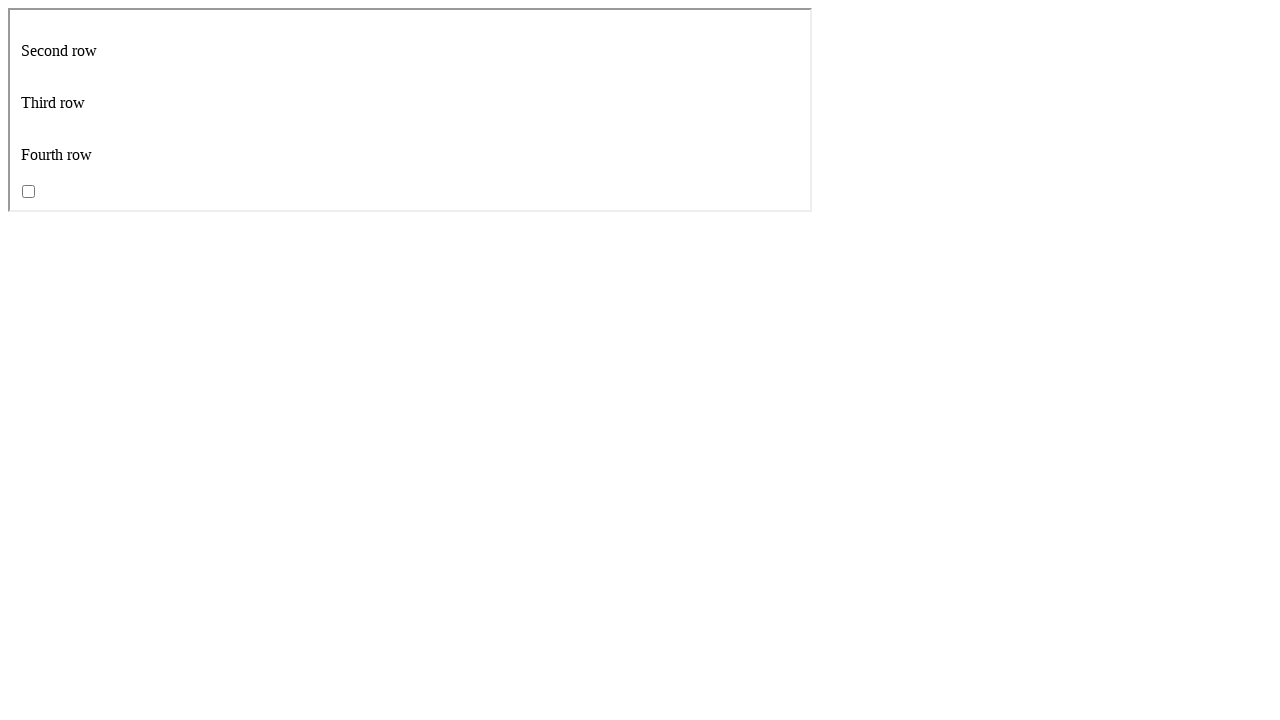

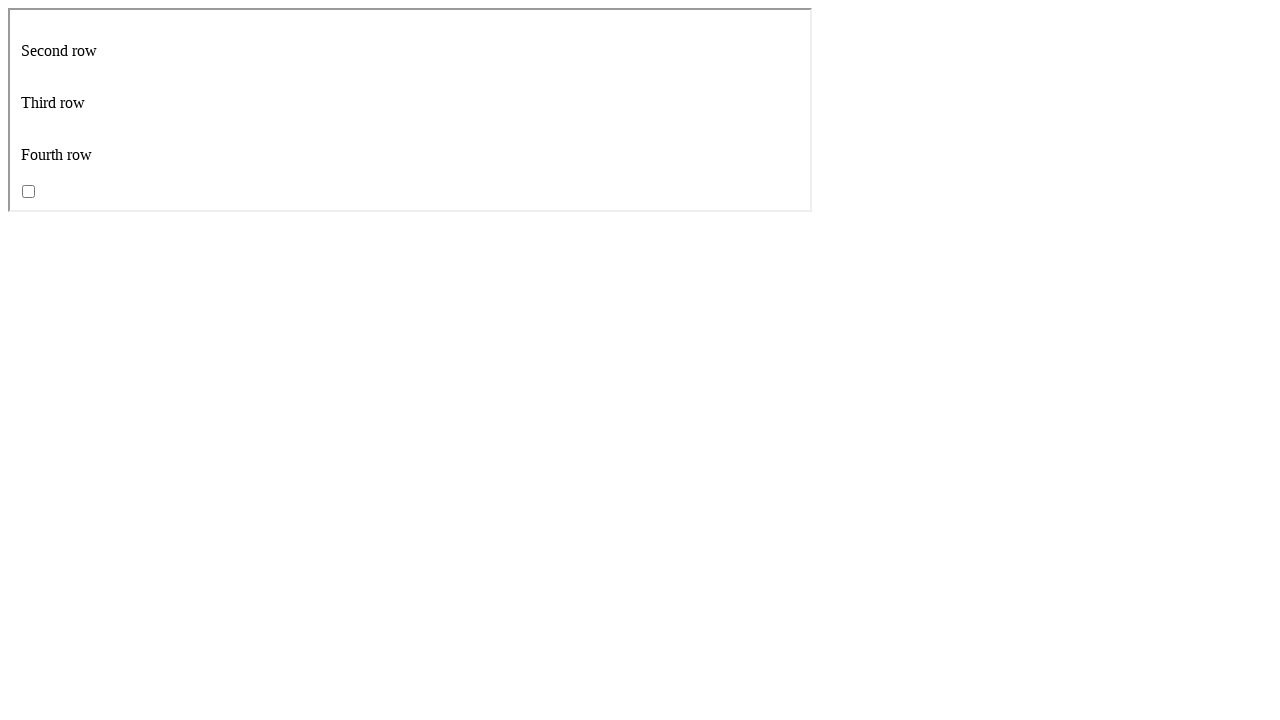